Tests the calligraphy dictionary search functionality by entering a Chinese character, selecting a calligraphy style, and submitting the search form to view results.

Starting URL: https://www.shufazidian.com/s.php

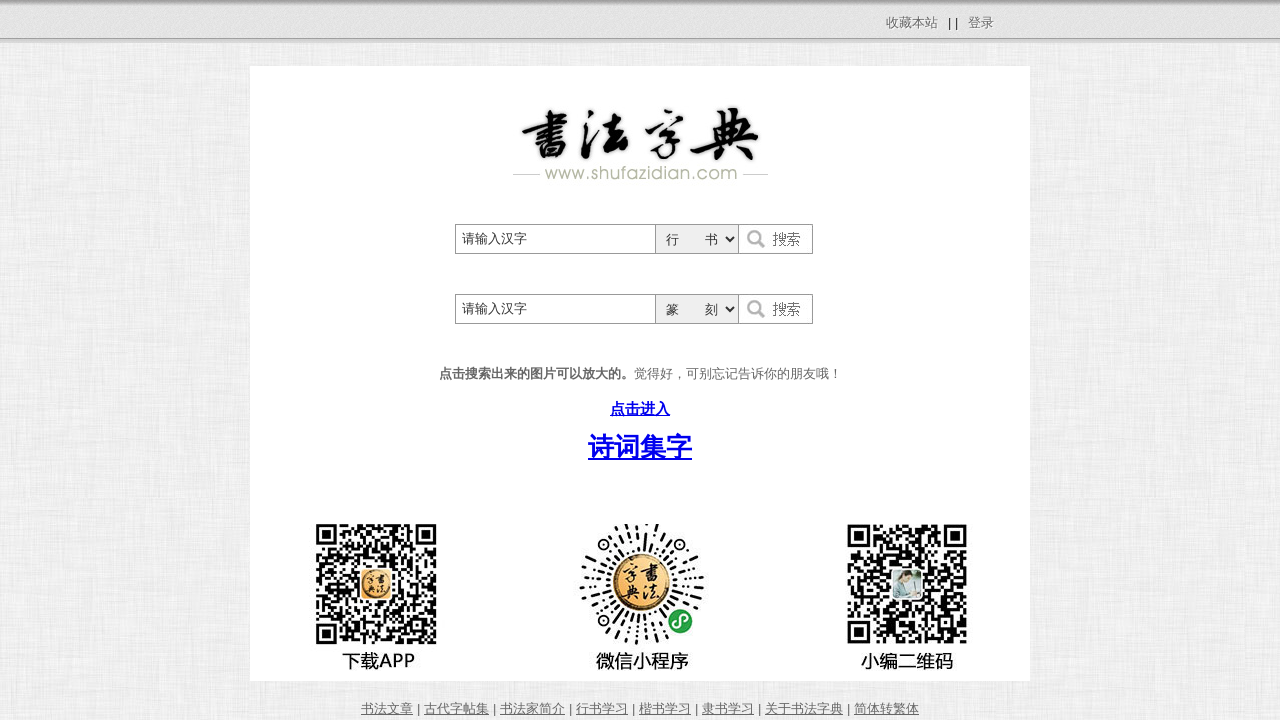

Filled search input with Chinese character '書' on #wd
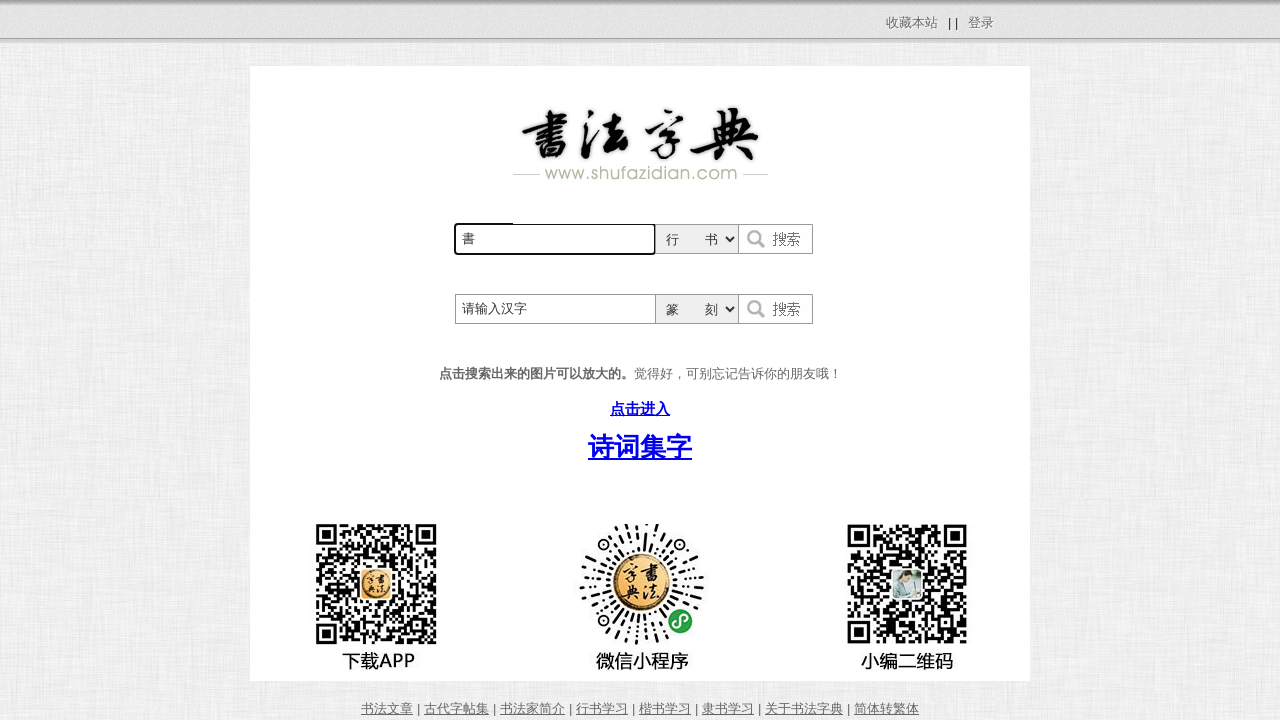

Selected calligraphy style '楷書' (Regular Script) on #sort
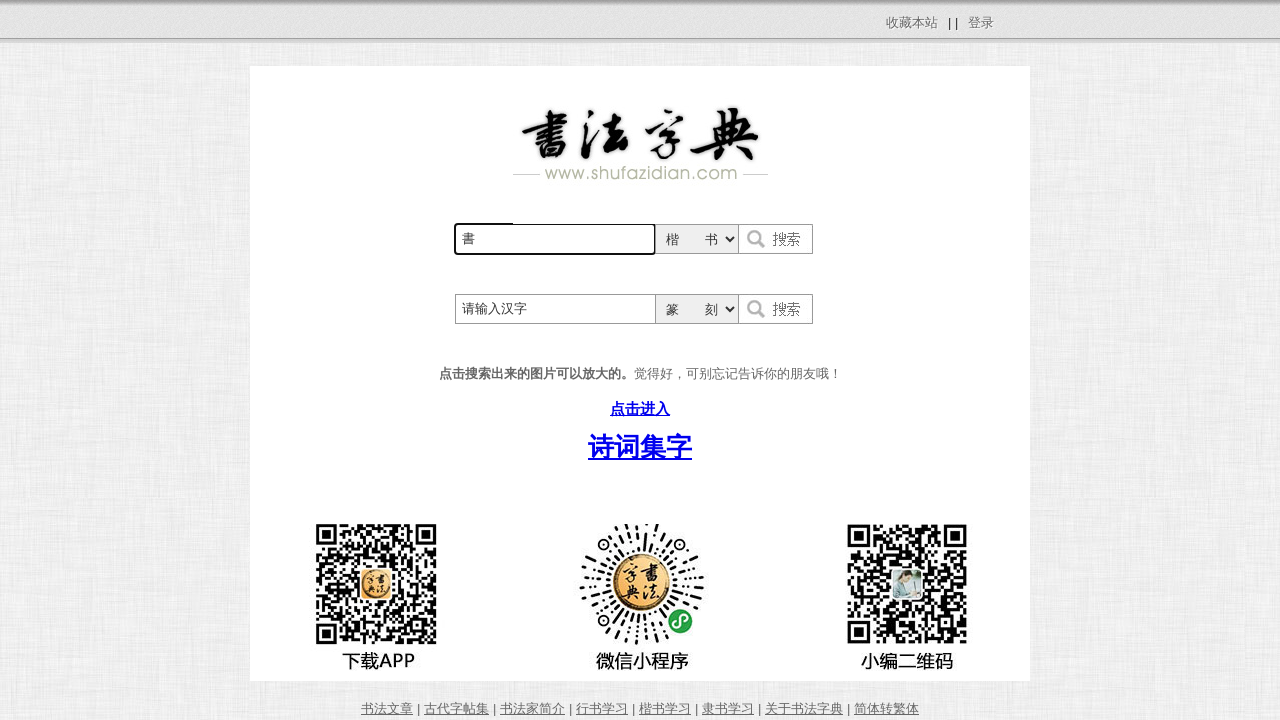

Clicked submit button to search calligraphy dictionary at (776, 239) on form[name='form1'] button[type='submit']
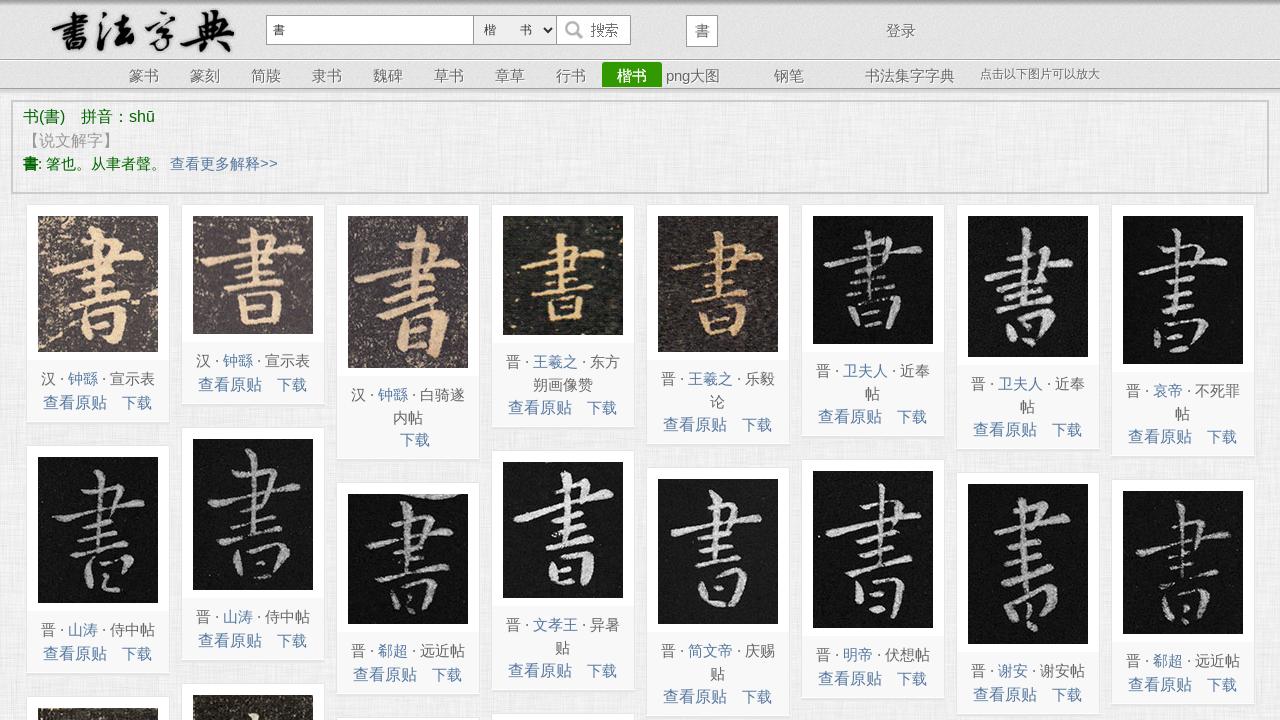

Search results loaded successfully
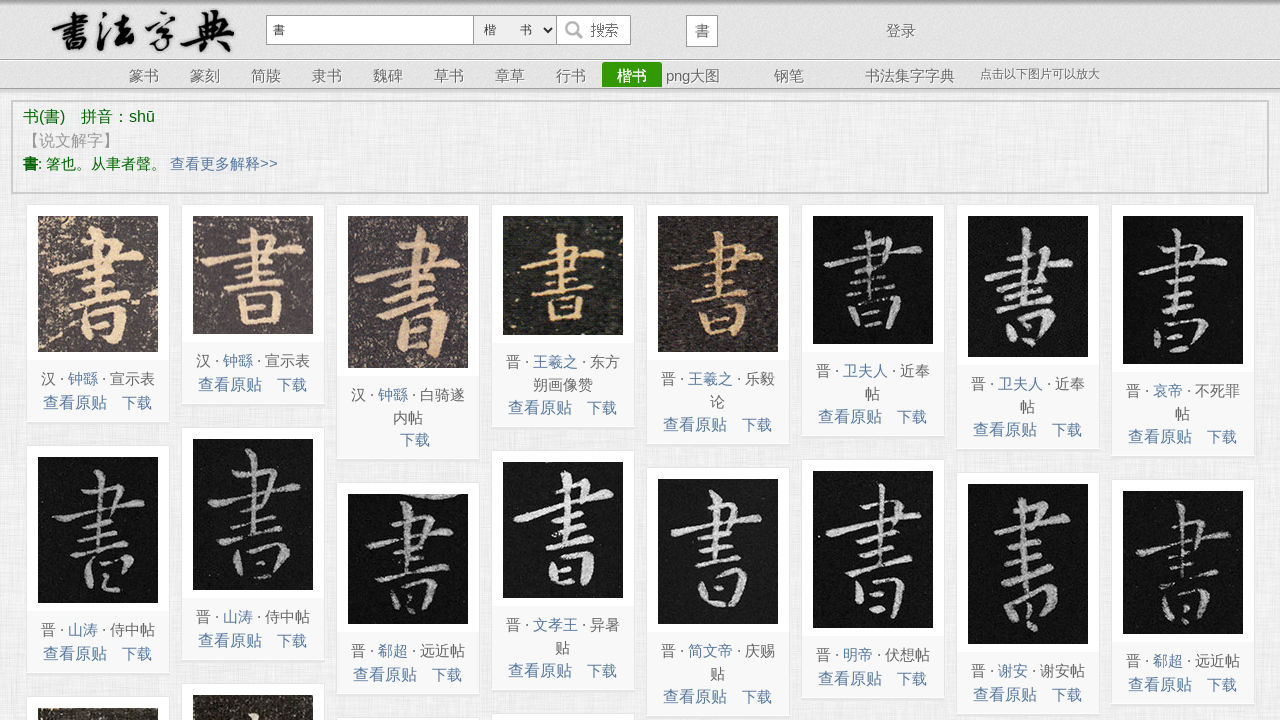

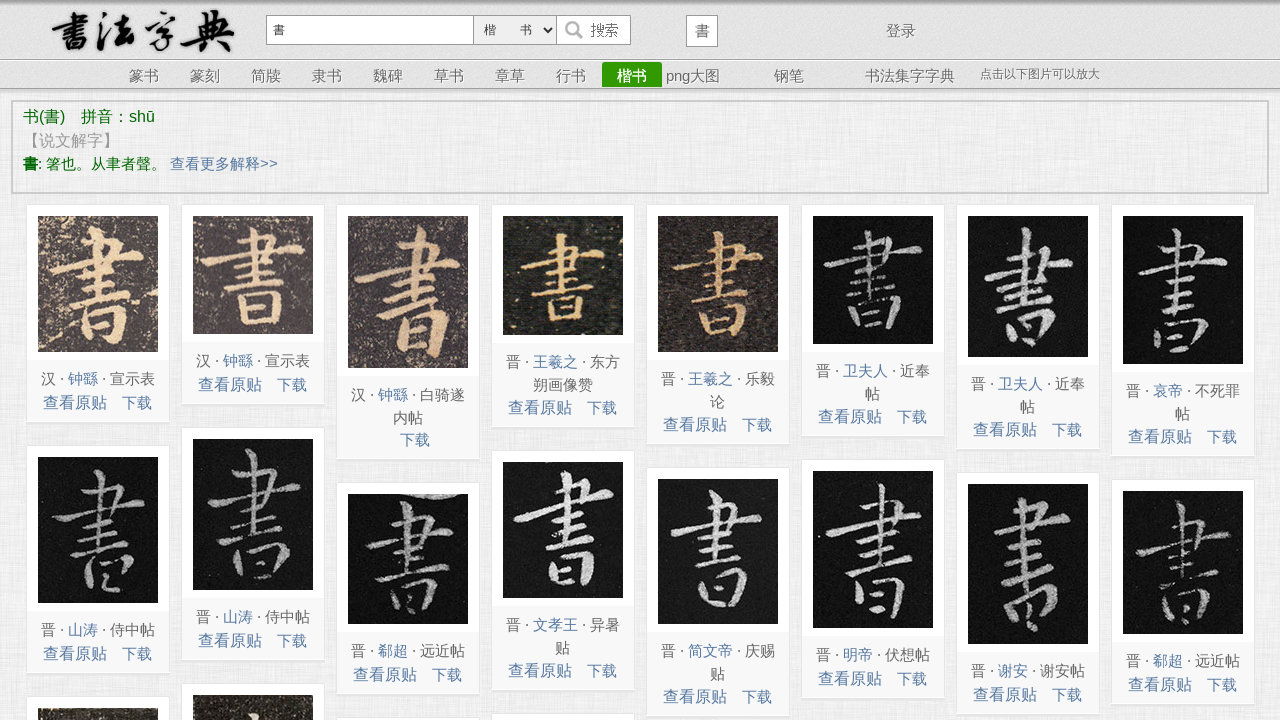